Tests AJAX functionality by clicking a button and waiting for dynamically loaded content (h1 and delayed h3 text) to appear on the page

Starting URL: https://v1.training-support.net/selenium/ajax

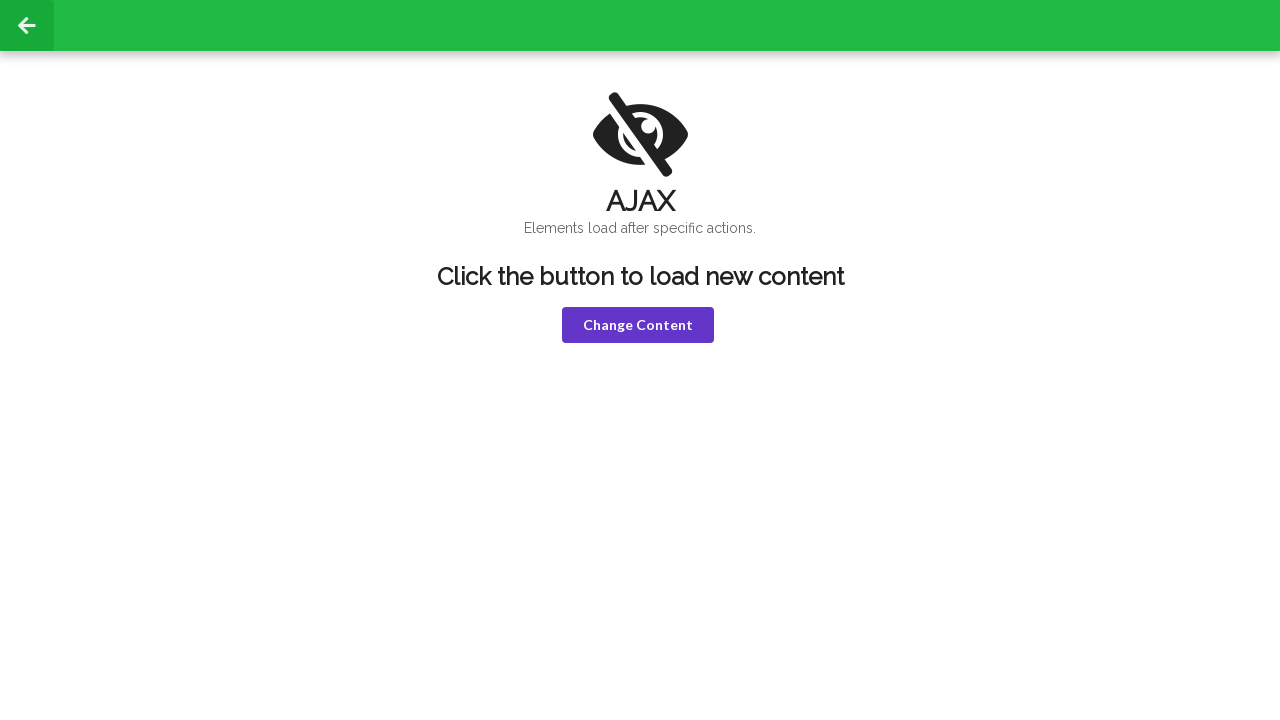

Clicked the violet button to trigger AJAX content loading at (638, 325) on button.violet
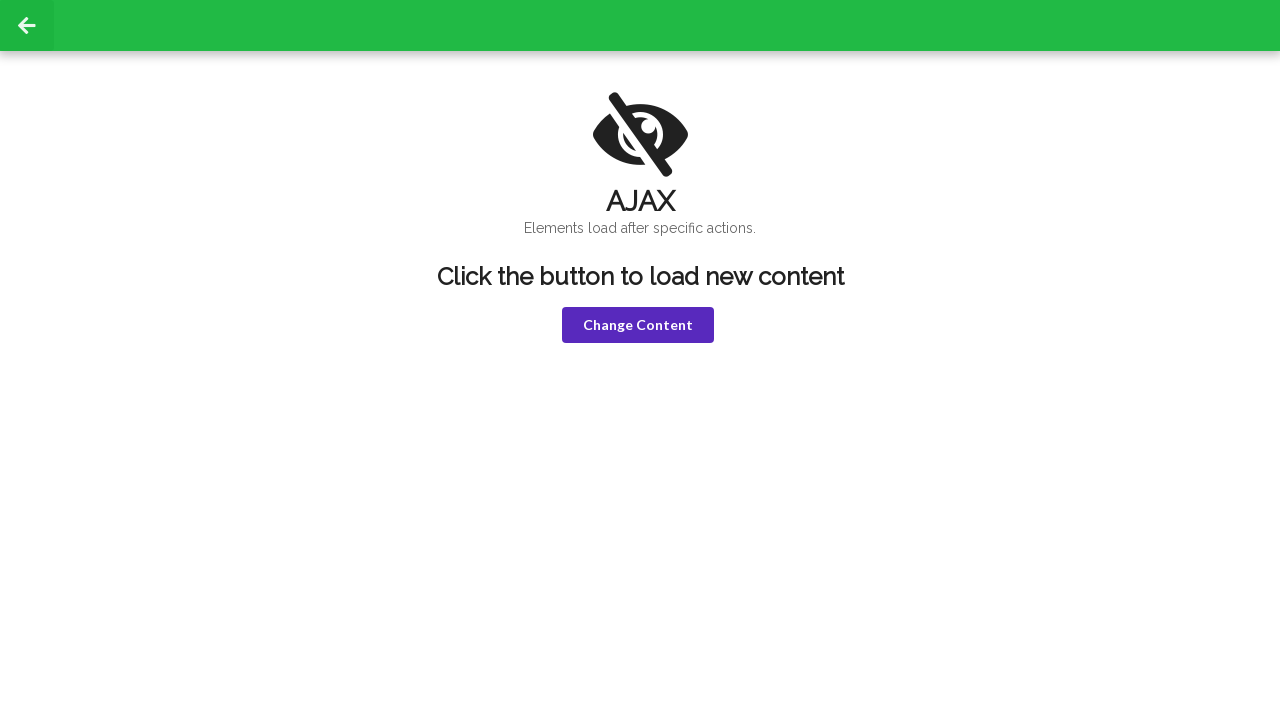

H1 element appeared after AJAX call
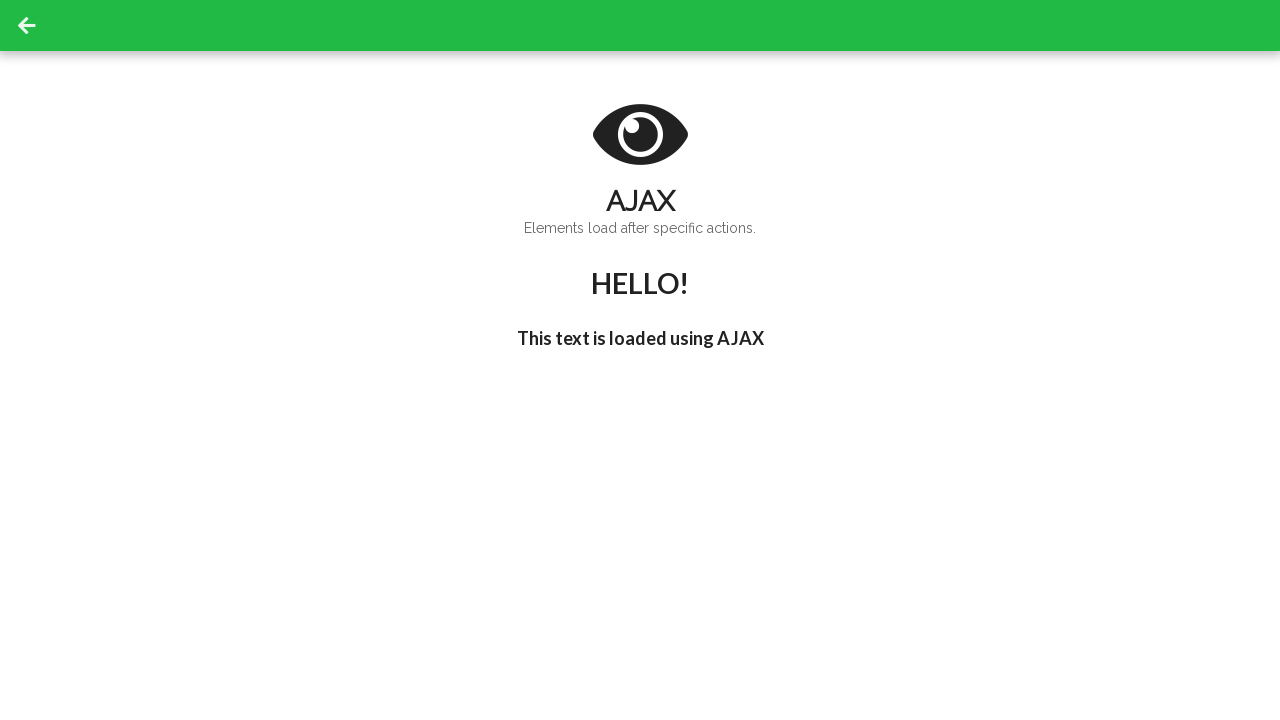

Delayed text 'I'm late!' appeared in h3 element
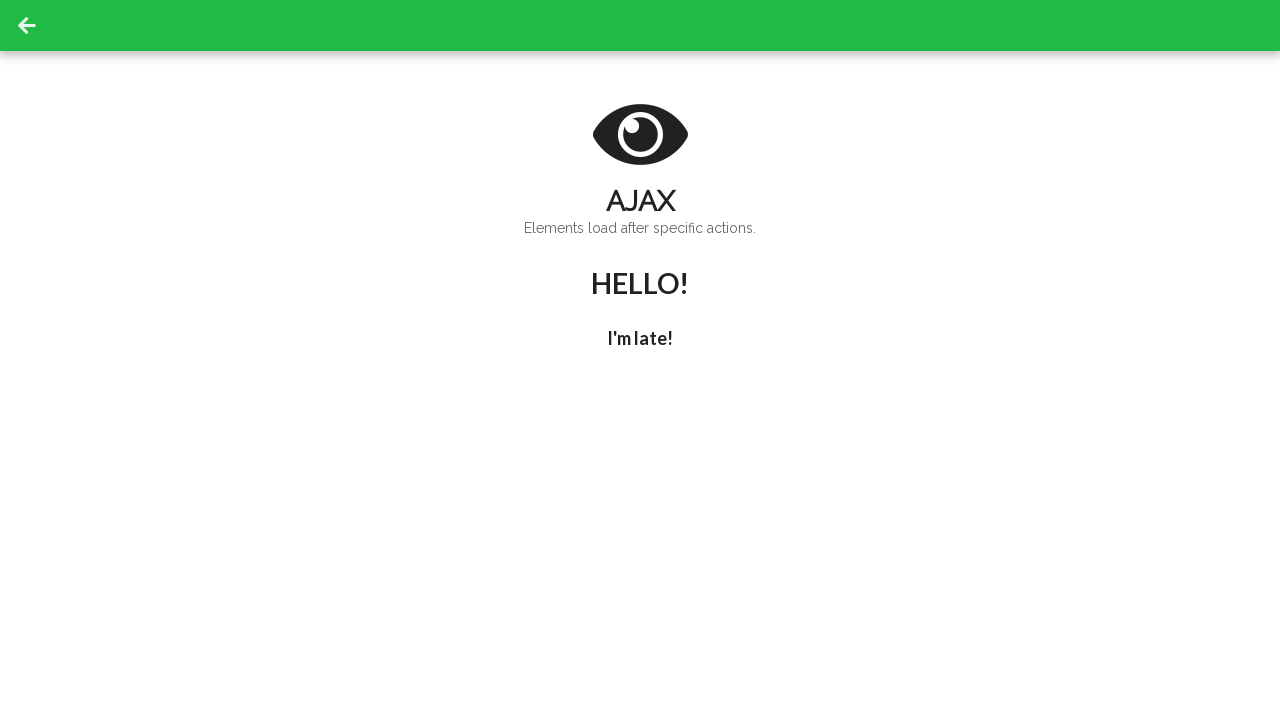

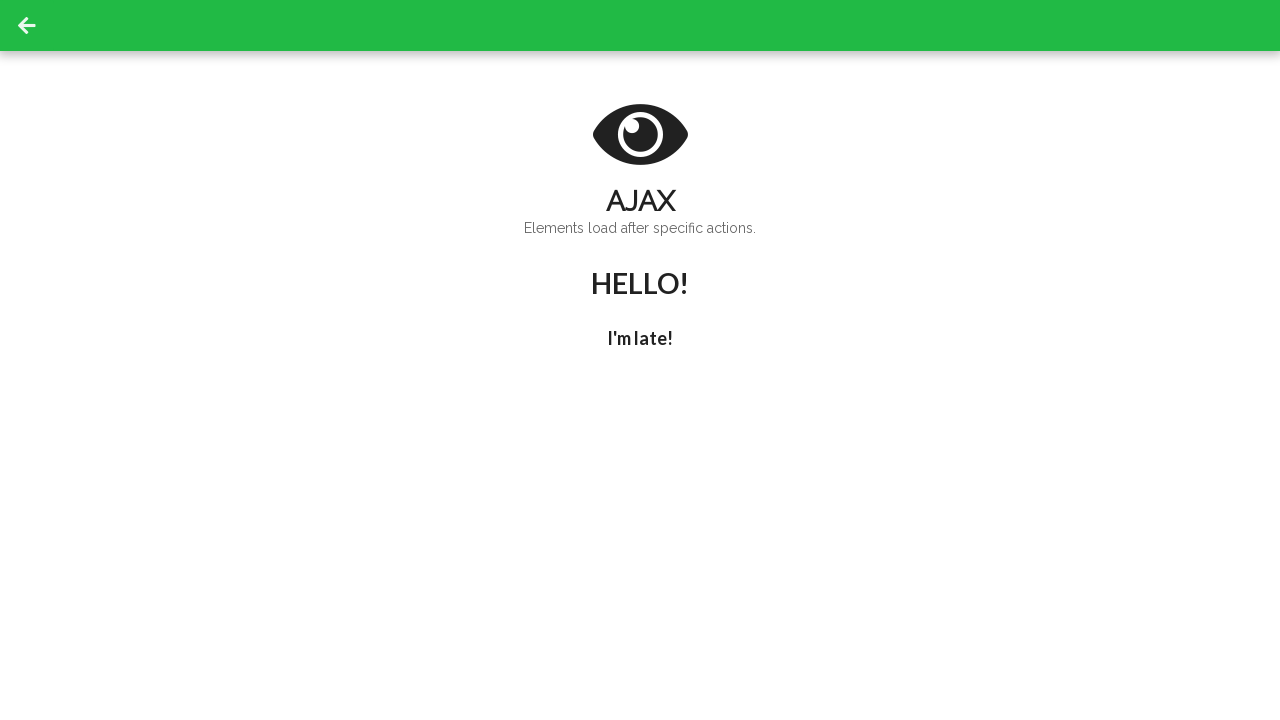